Tests that main and footer sections become visible when items are added

Starting URL: https://demo.playwright.dev/todomvc

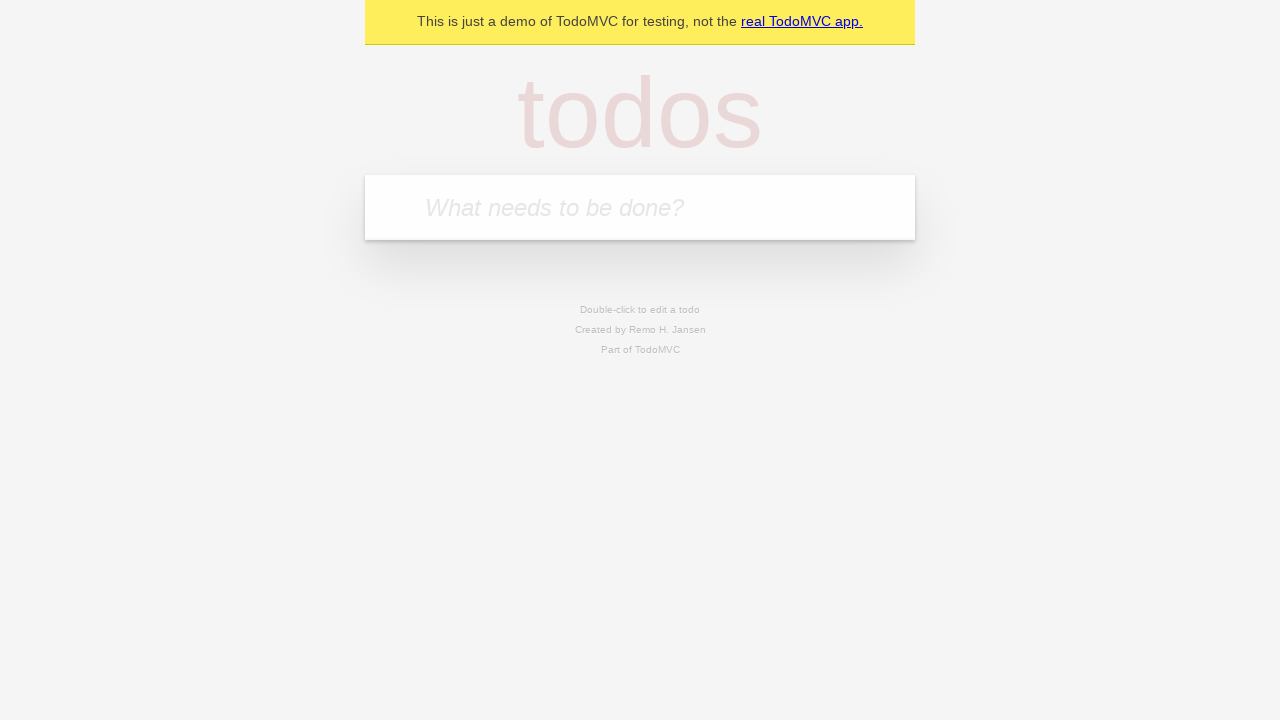

Filled new todo input with 'buy some cheese' on .new-todo
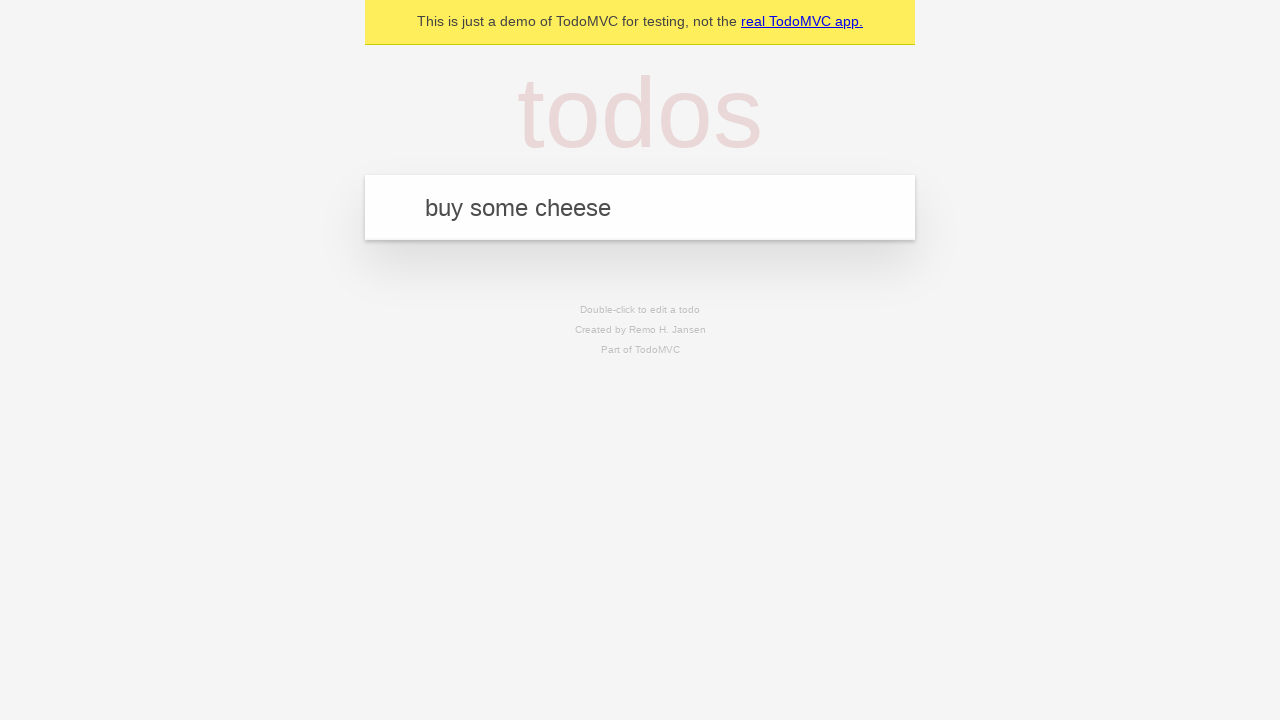

Pressed Enter to add the todo item on .new-todo
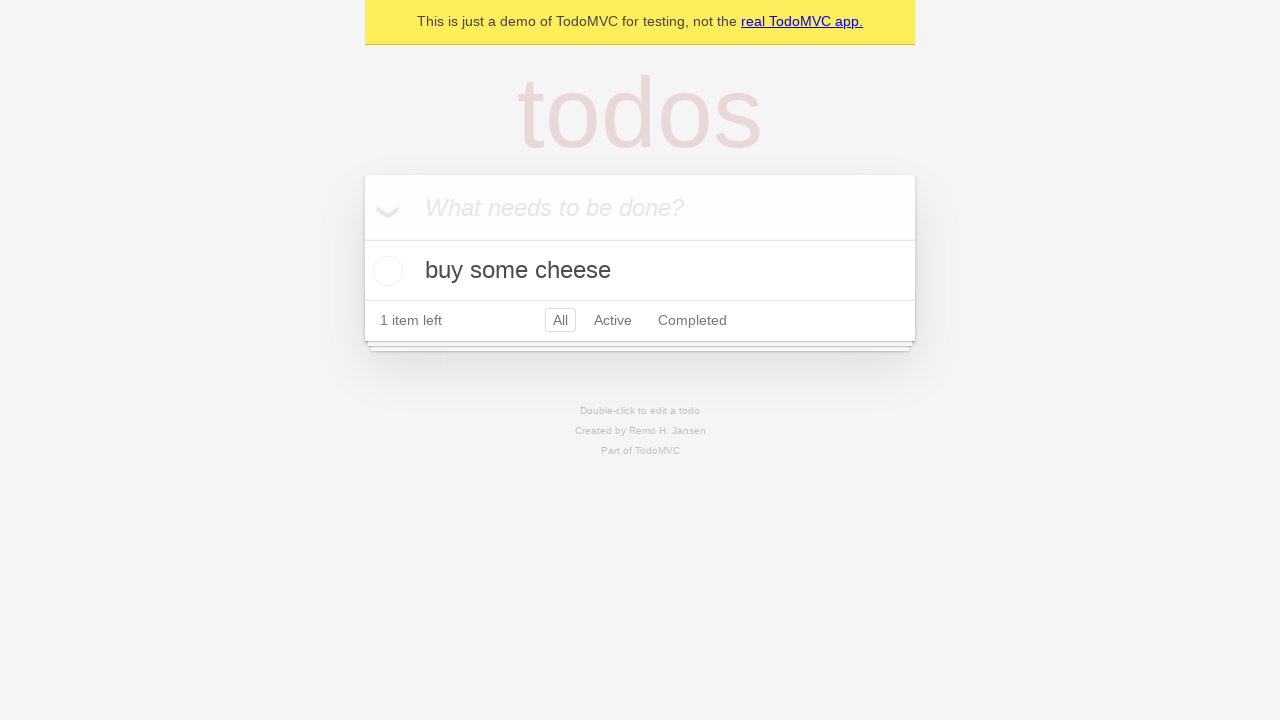

Main section became visible after item added
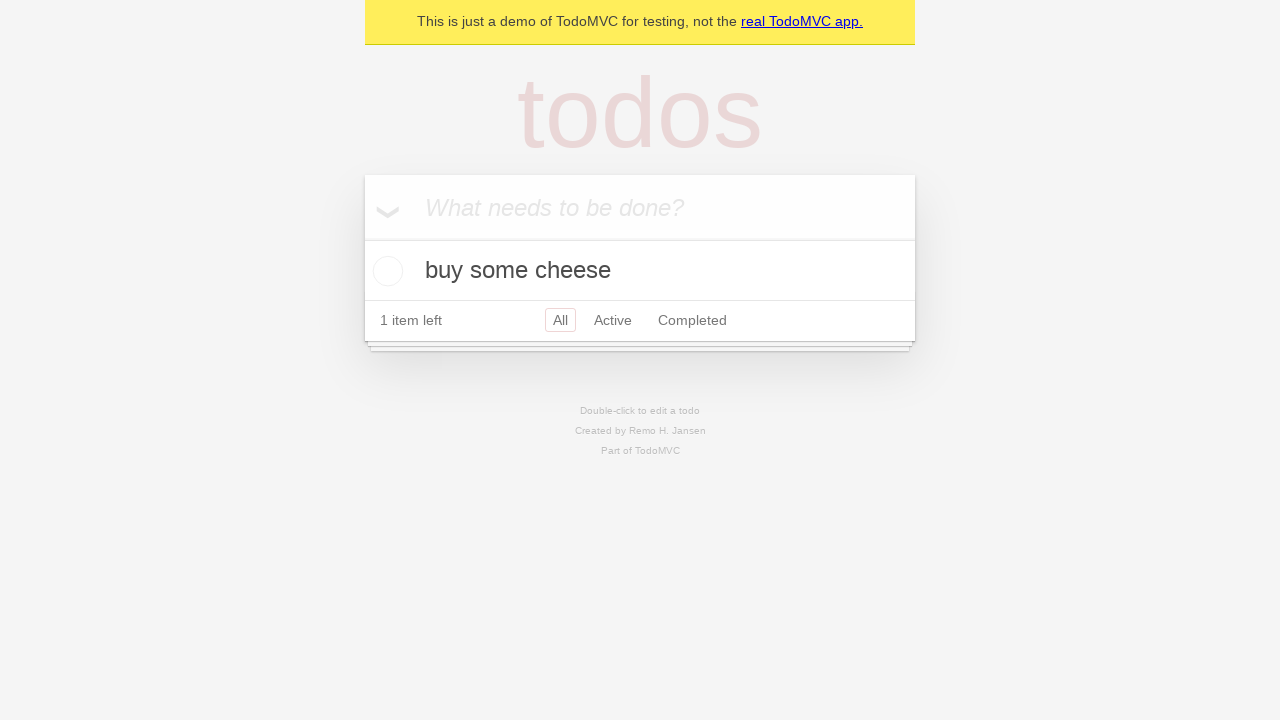

Footer section became visible after item added
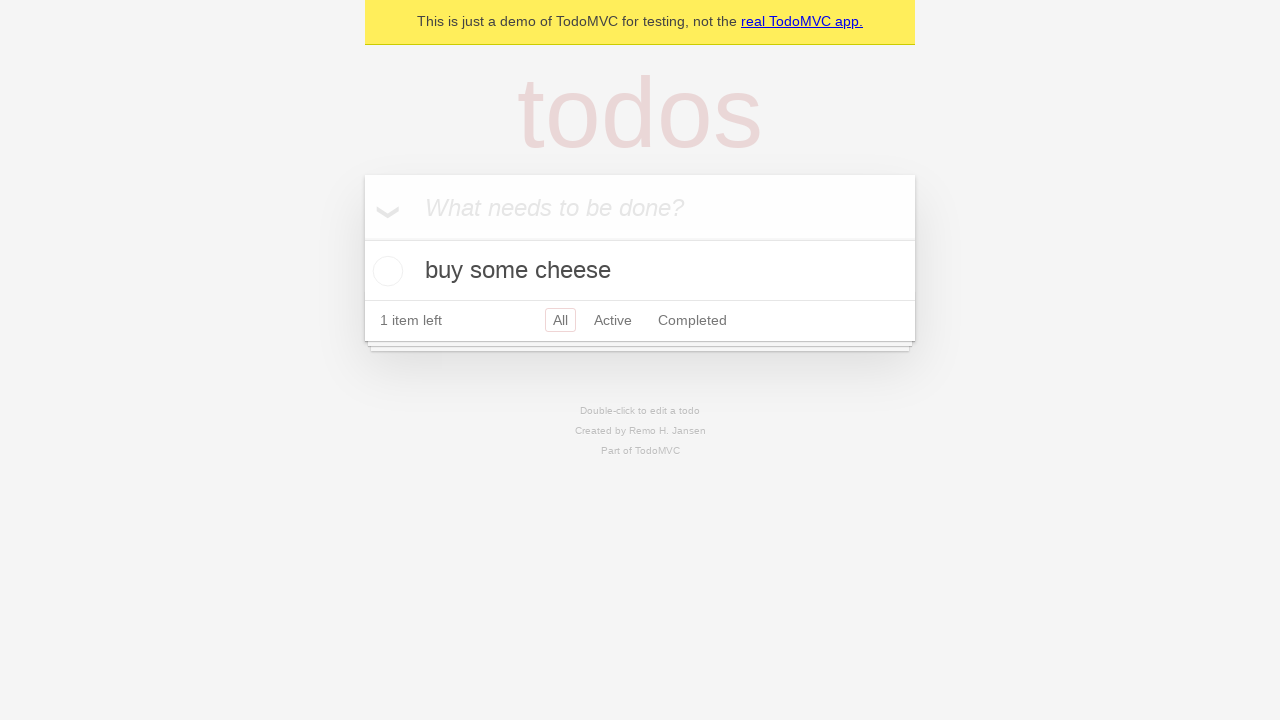

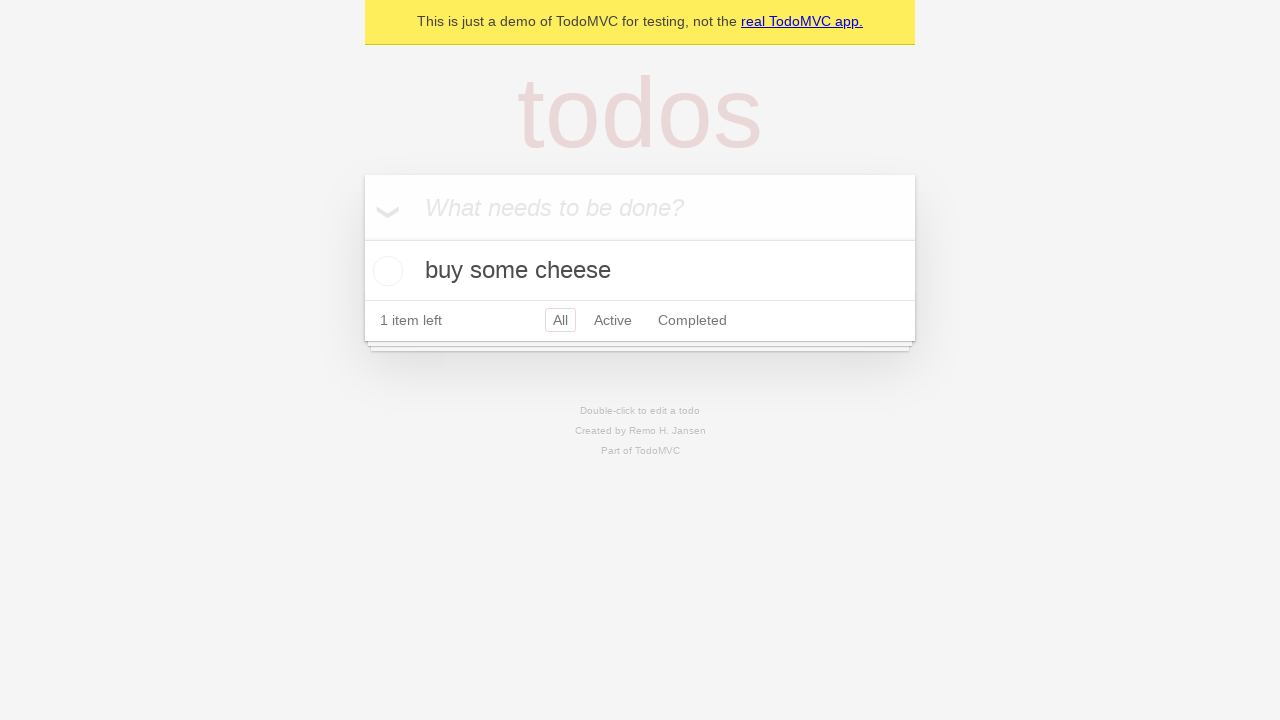